Tests date picker functionality by entering a date value and submitting it with the Enter key

Starting URL: https://formy-project.herokuapp.com/datepicker

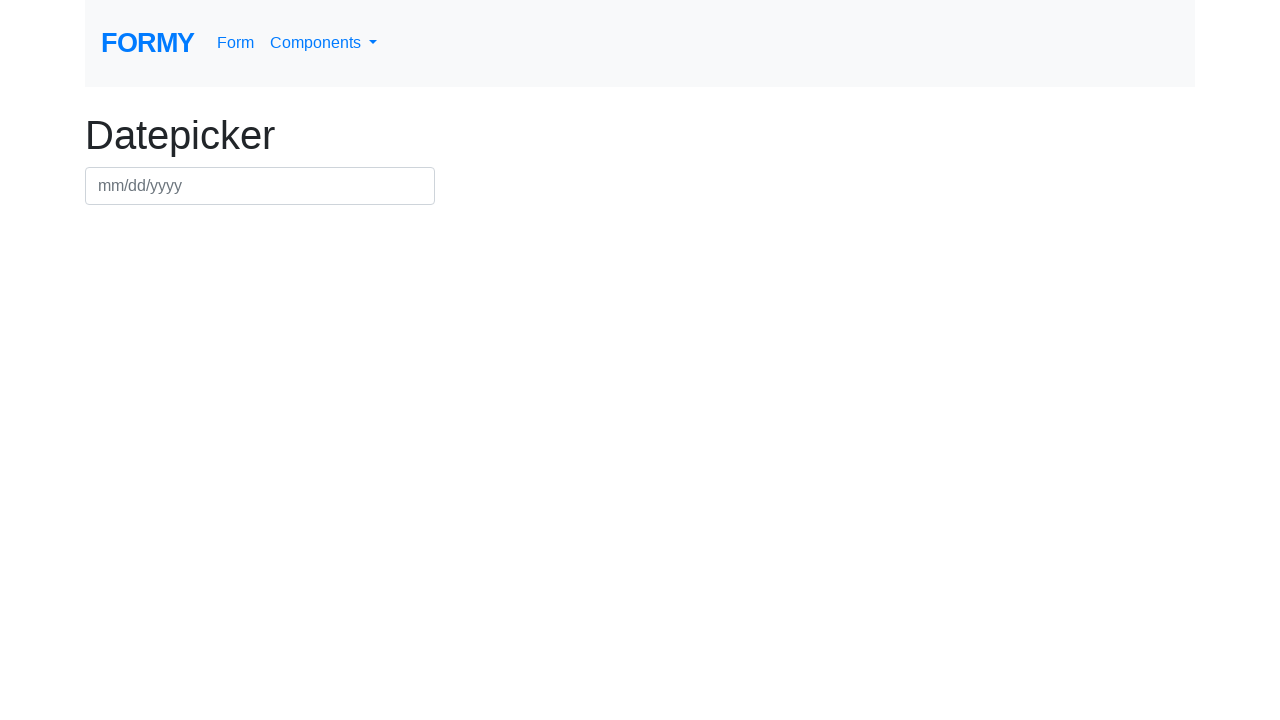

Filled datepicker field with date 04/01/2021 on #datepicker
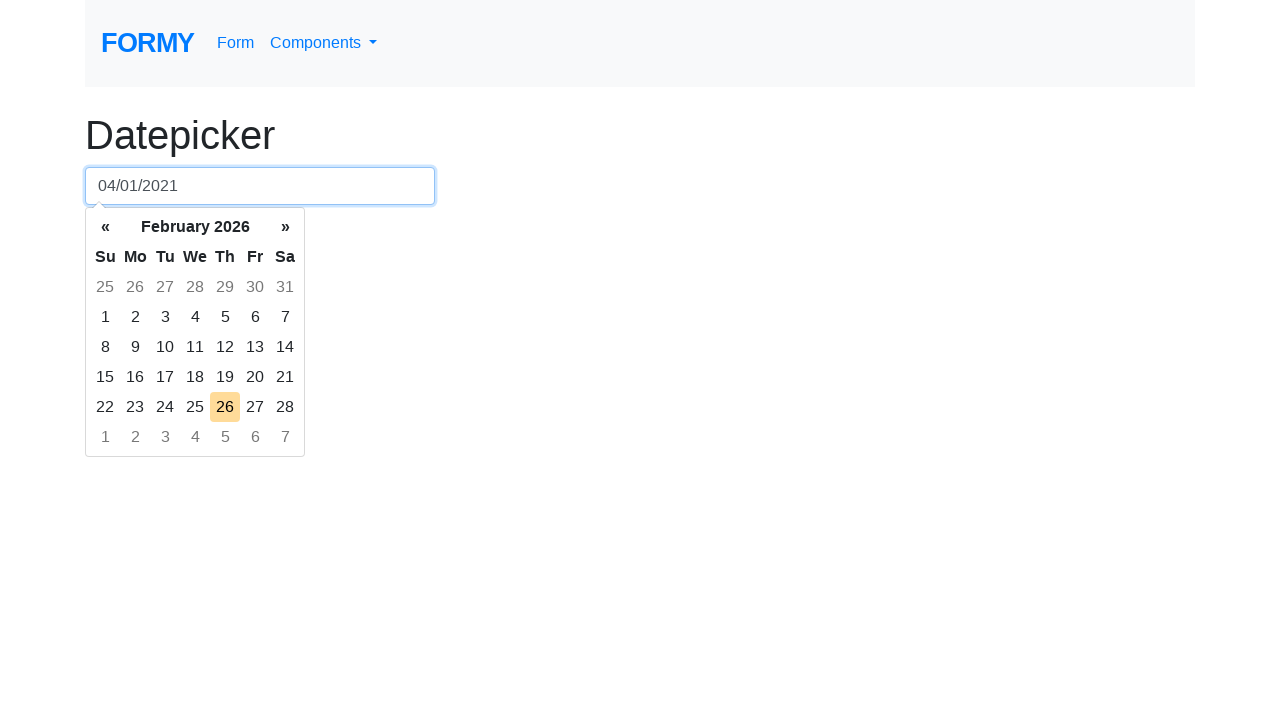

Pressed Enter to submit the date on #datepicker
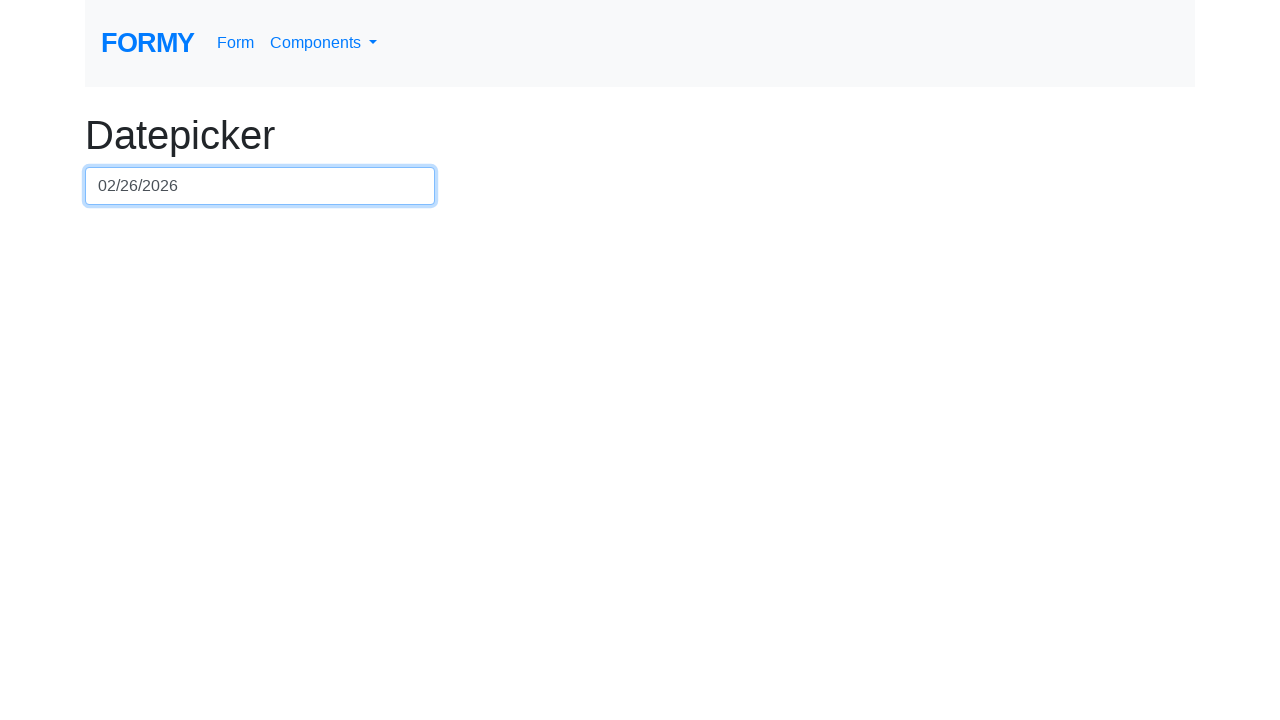

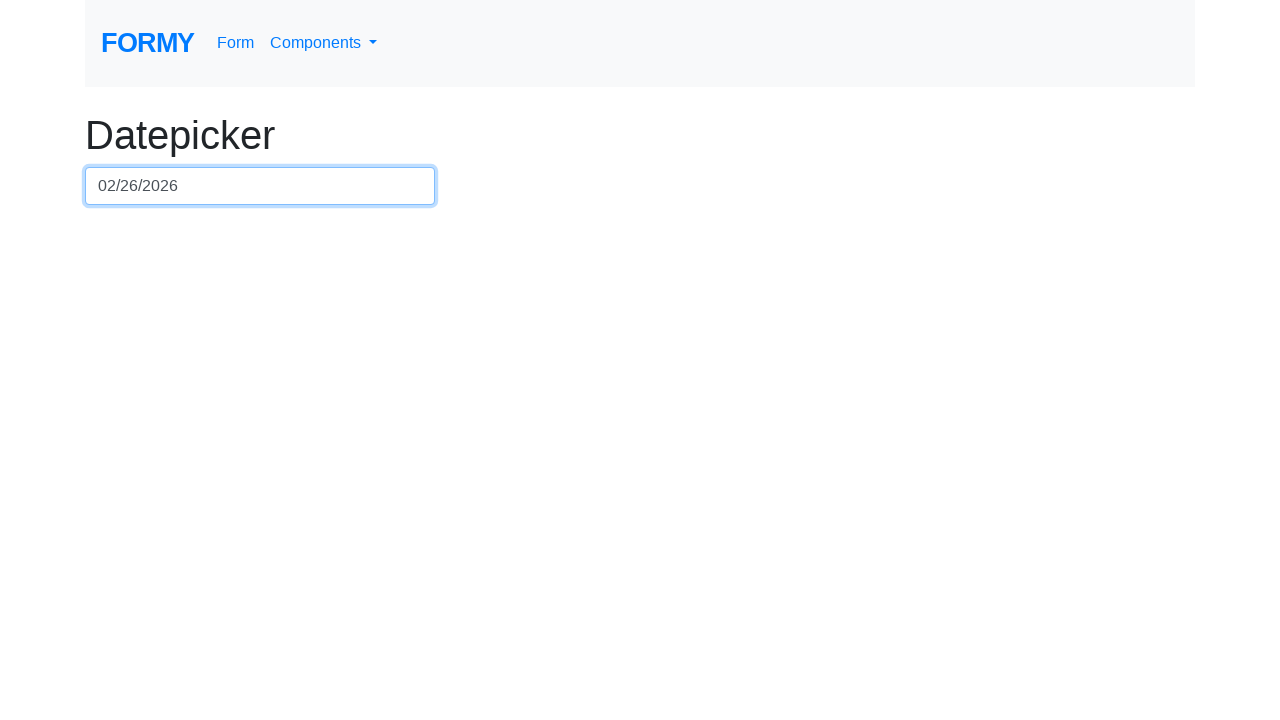